Waits for a price to reach $100, then solves a mathematical problem and submits the answer

Starting URL: http://suninjuly.github.io/explicit_wait2.html

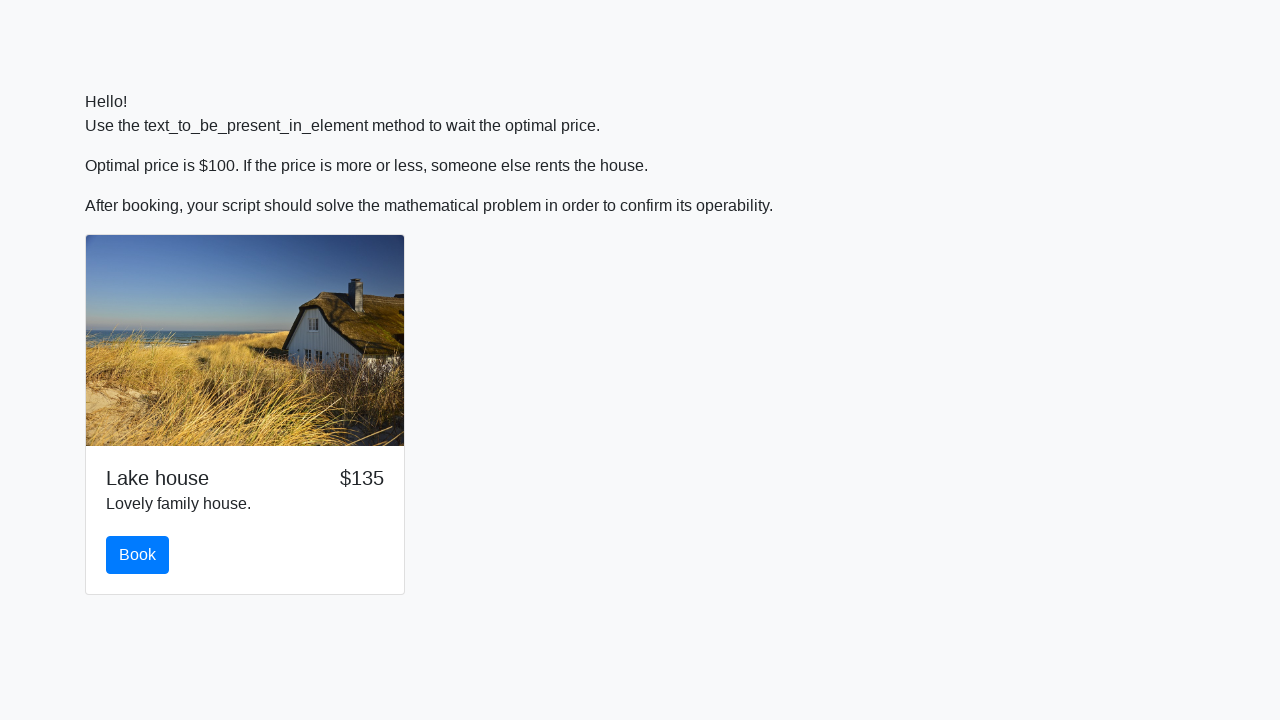

Waited for price to reach $100
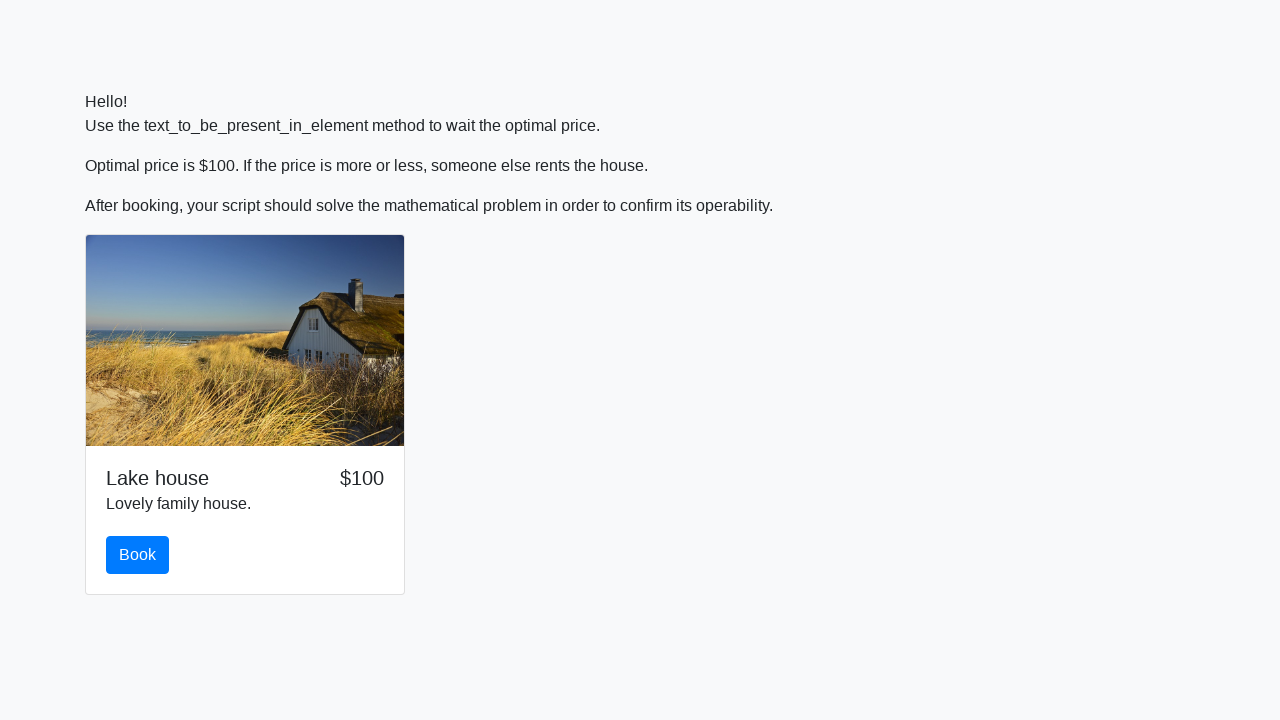

Clicked the book button at (138, 555) on #book
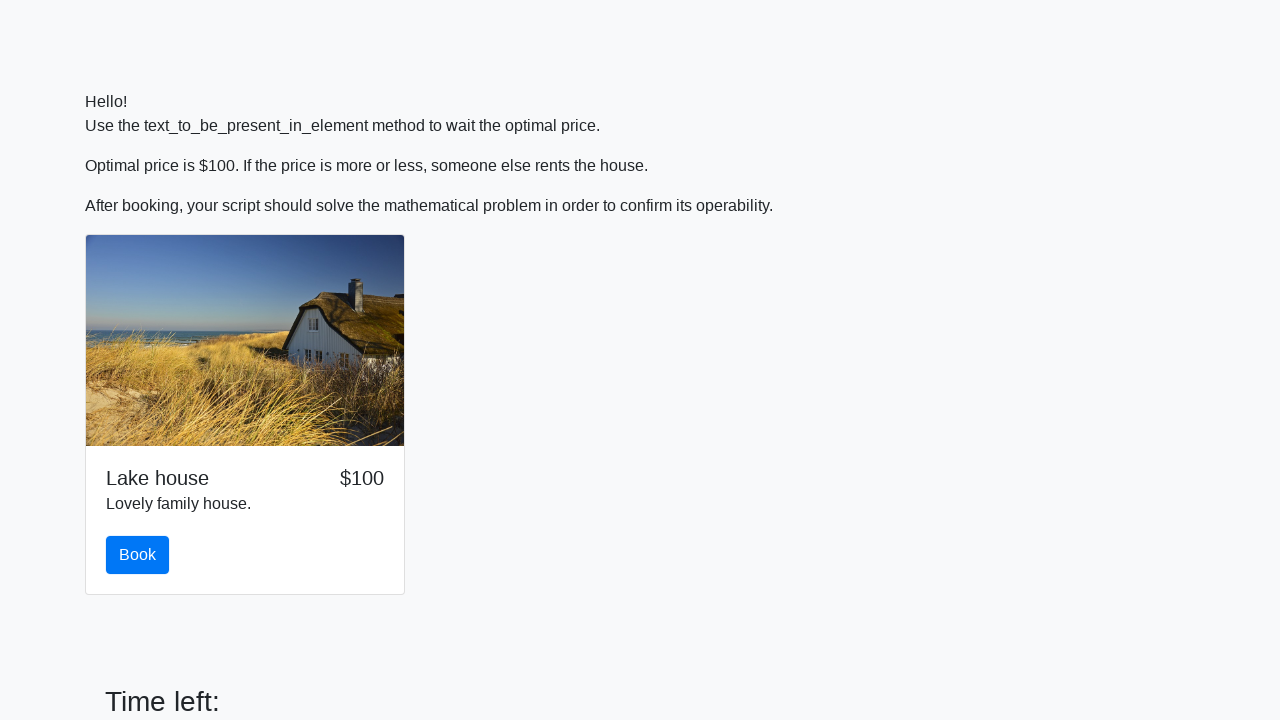

Retrieved input value for calculation: 957
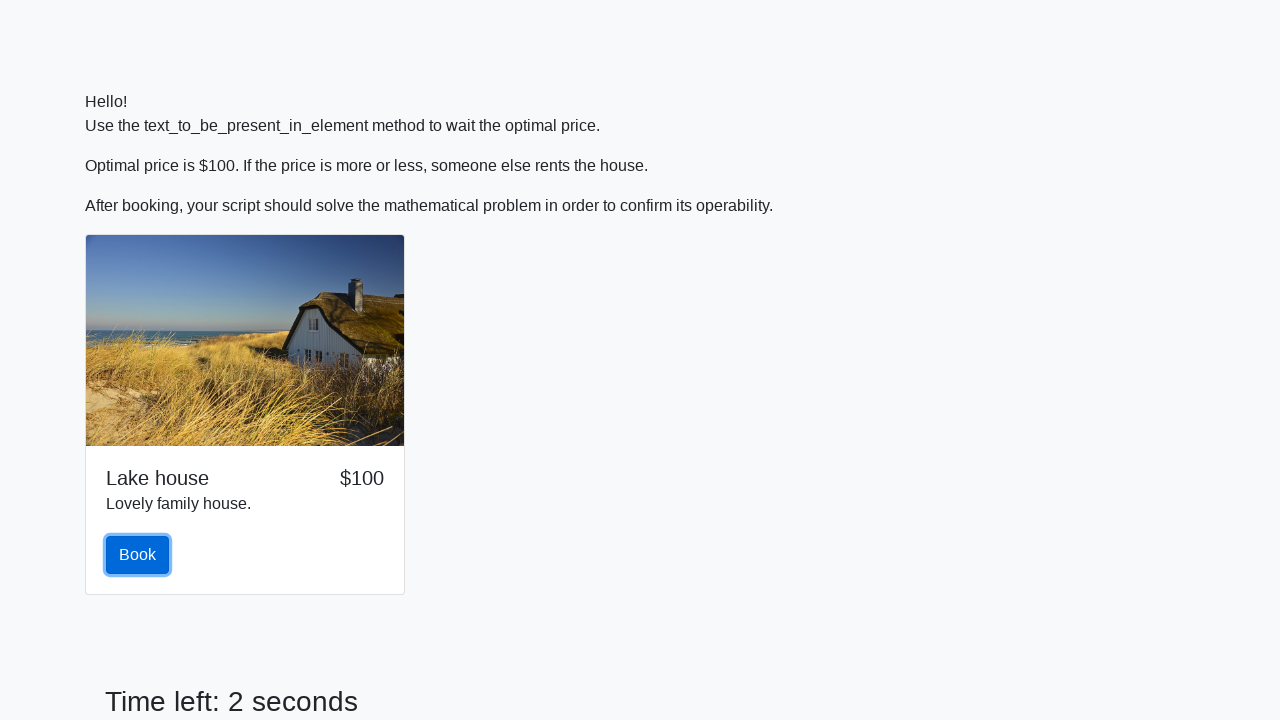

Calculated and filled answer field with: 2.4088724855663854 on #answer
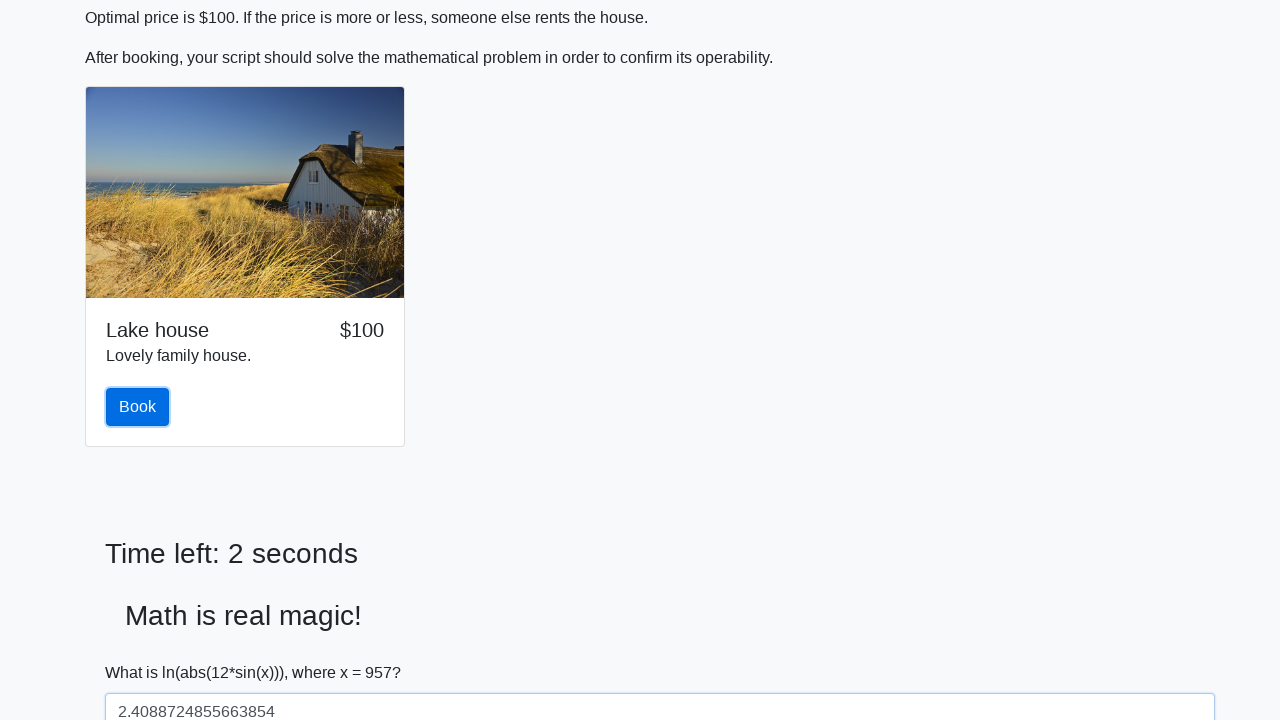

Clicked solve button to submit the answer at (143, 651) on #solve
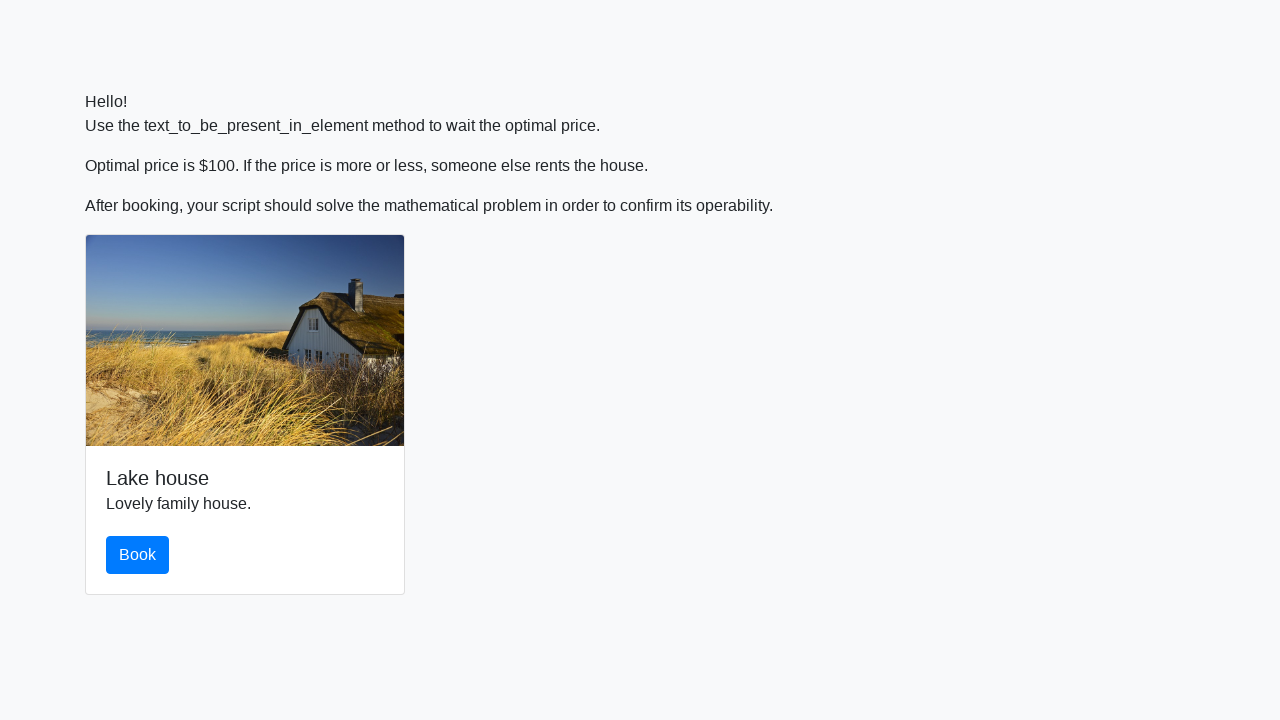

Set up dialog handler to accept alerts
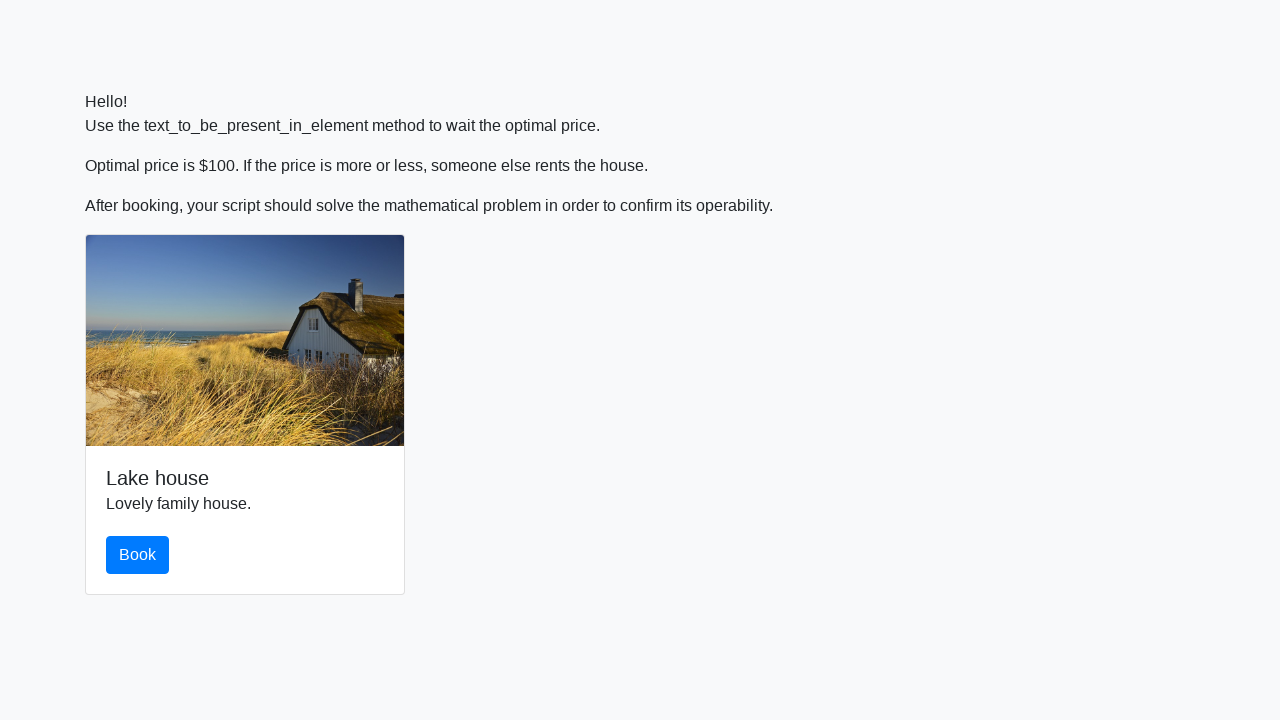

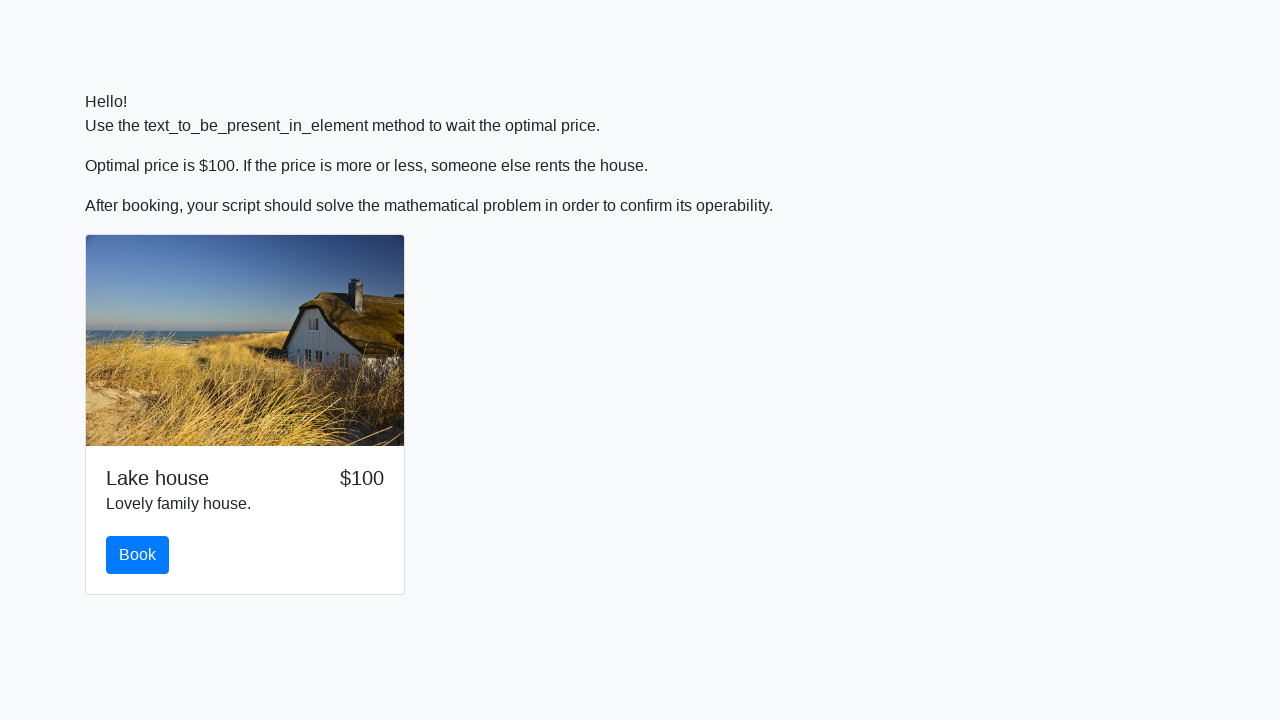